Tests auto-suggest dropdown functionality by typing a partial country name, waiting for suggestions to appear, and selecting "India" from the dropdown options.

Starting URL: https://rahulshettyacademy.com/dropdownsPractise/

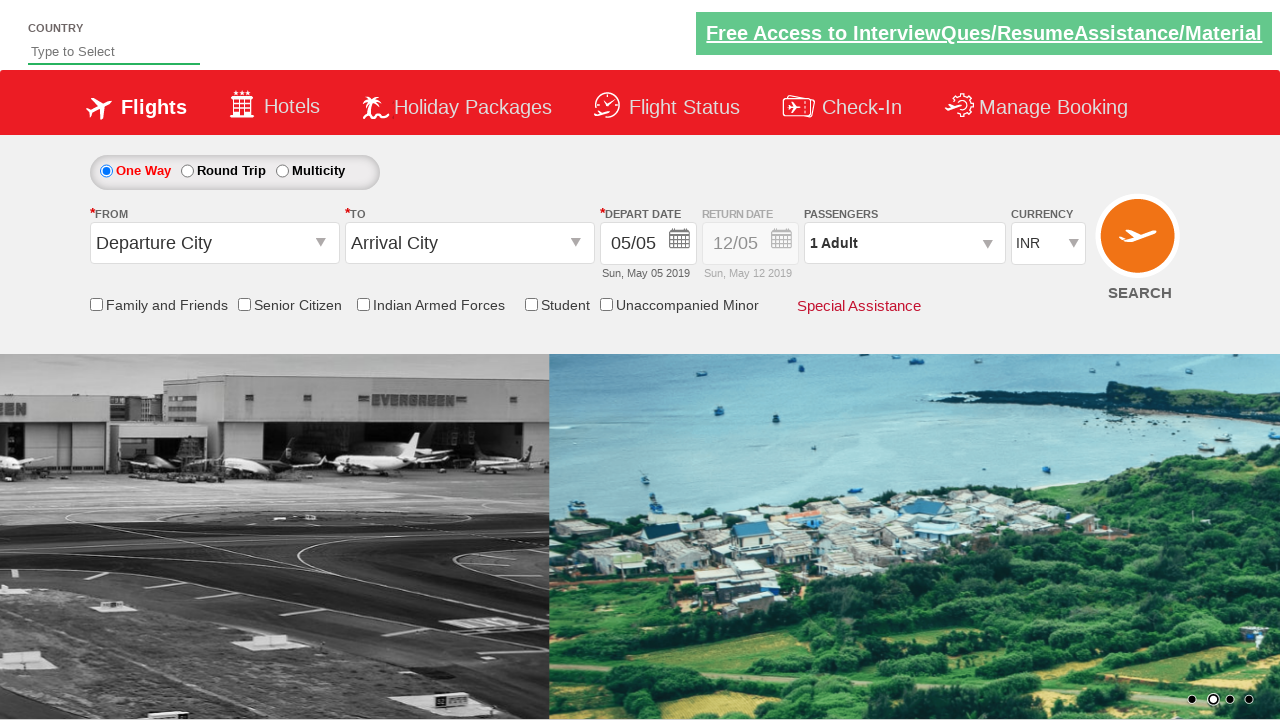

Filled autosuggest field with 'ind' to trigger dropdown on #autosuggest
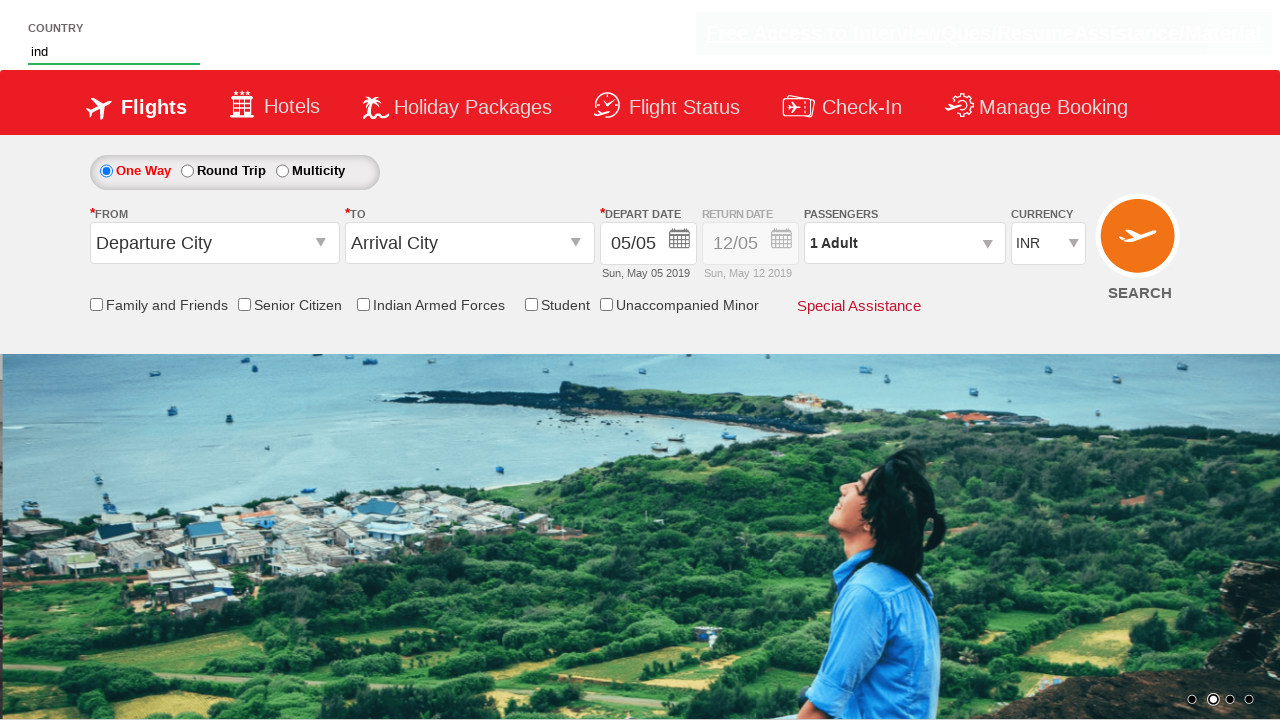

Auto-suggest dropdown options appeared
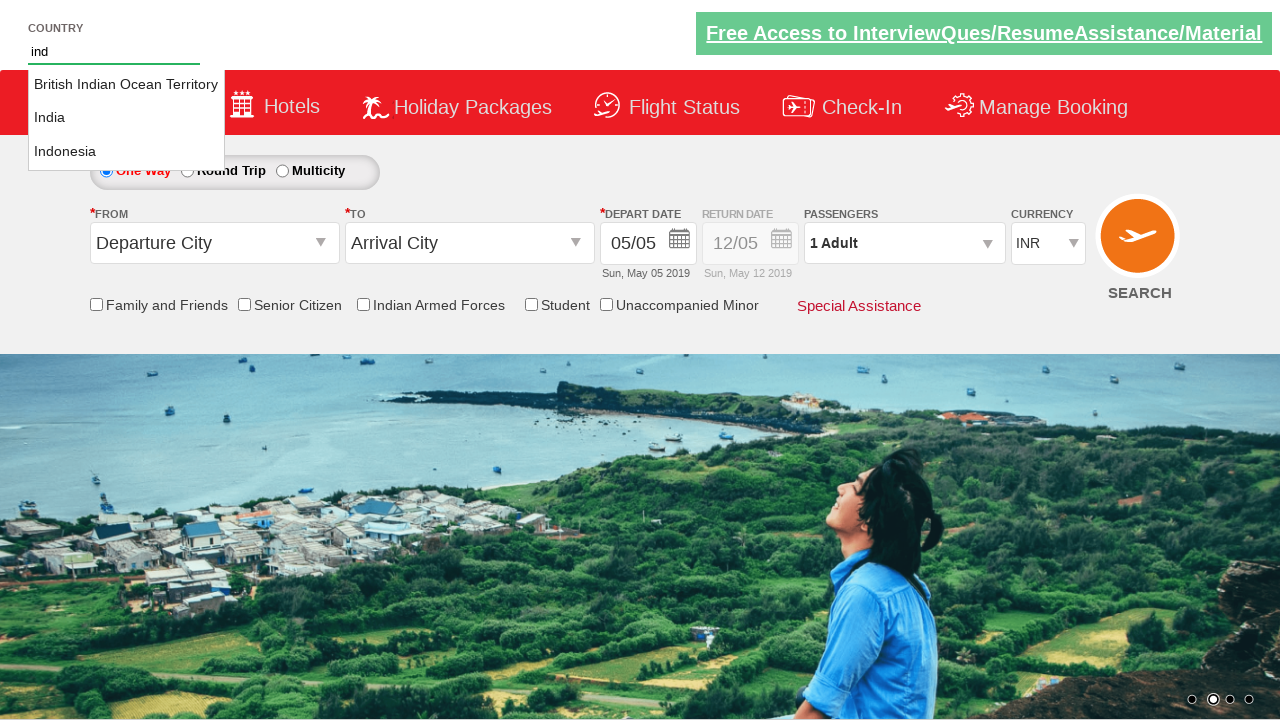

Located 3 auto-suggest dropdown options
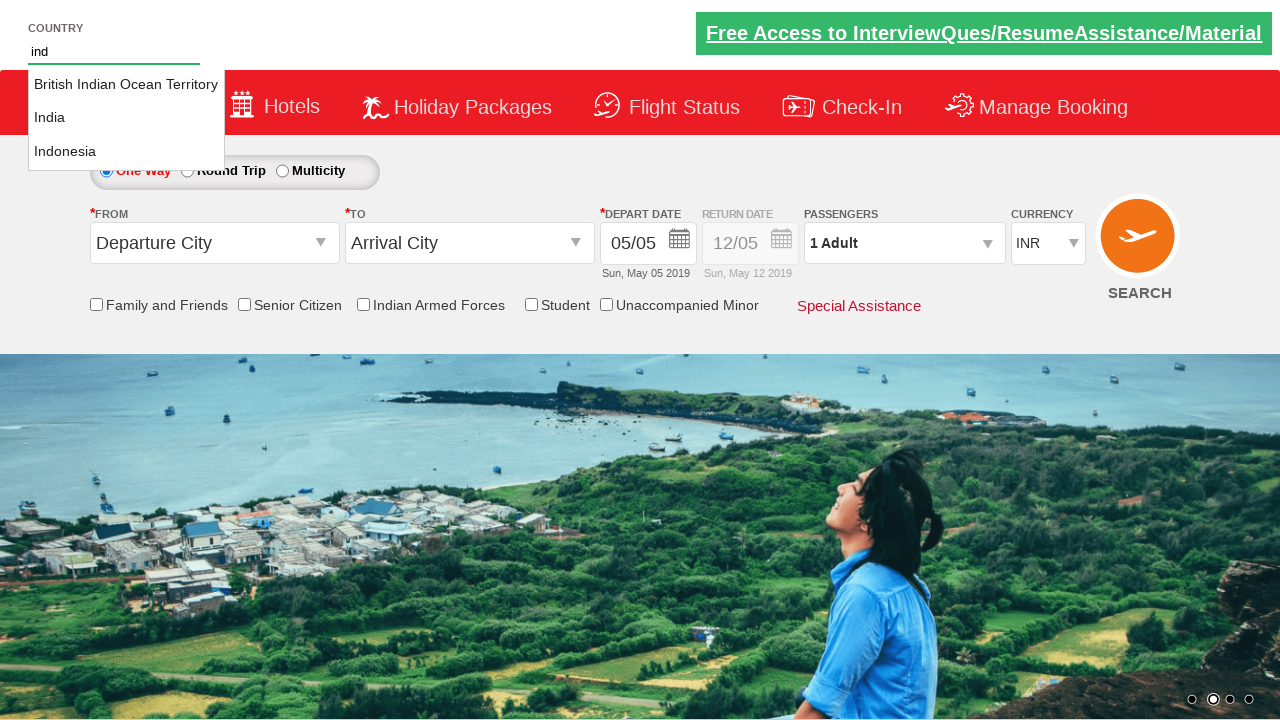

Selected 'India' from auto-suggest dropdown at (126, 118) on li.ui-menu-item a >> nth=1
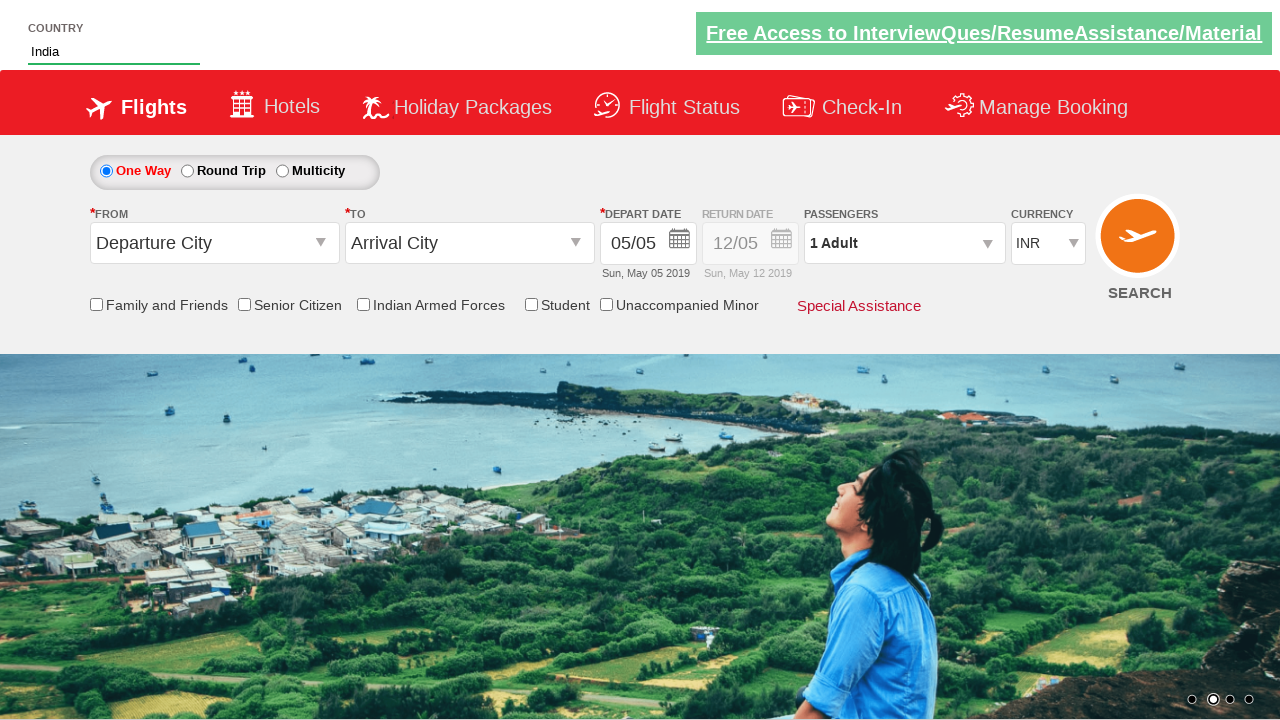

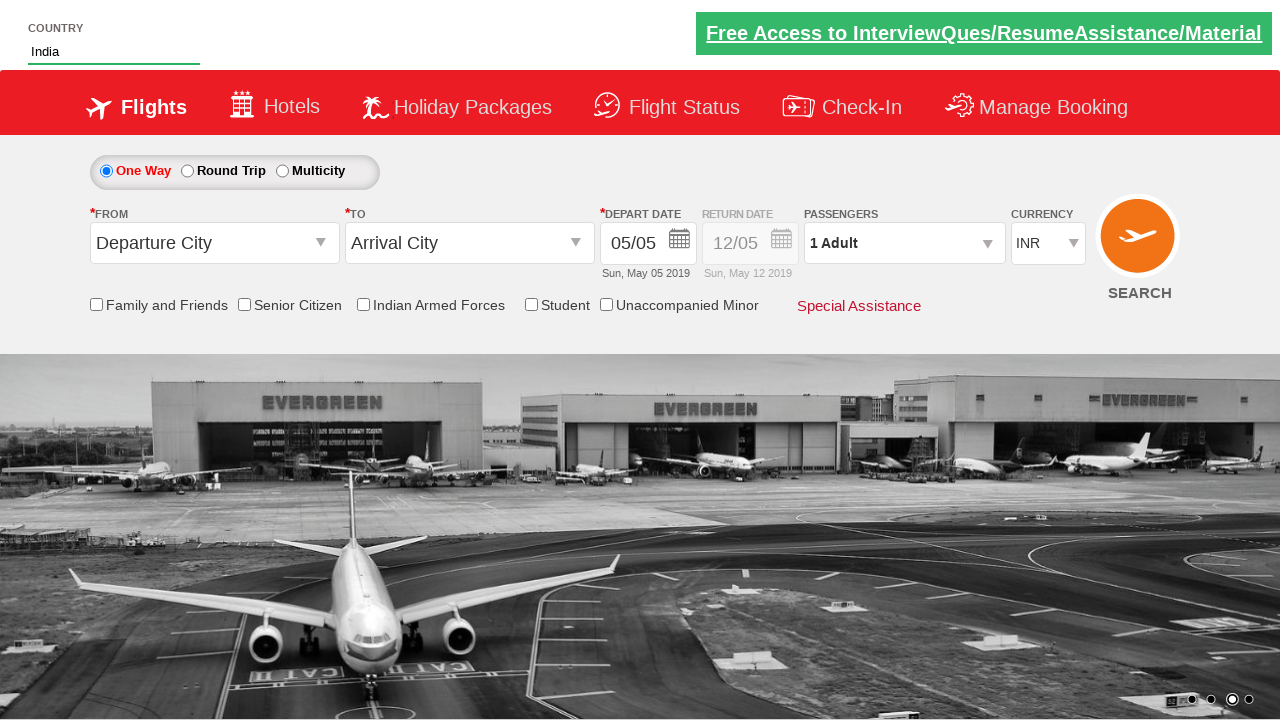